Clicks on the Documentation link from the homepage

Starting URL: https://www.geonames.org/

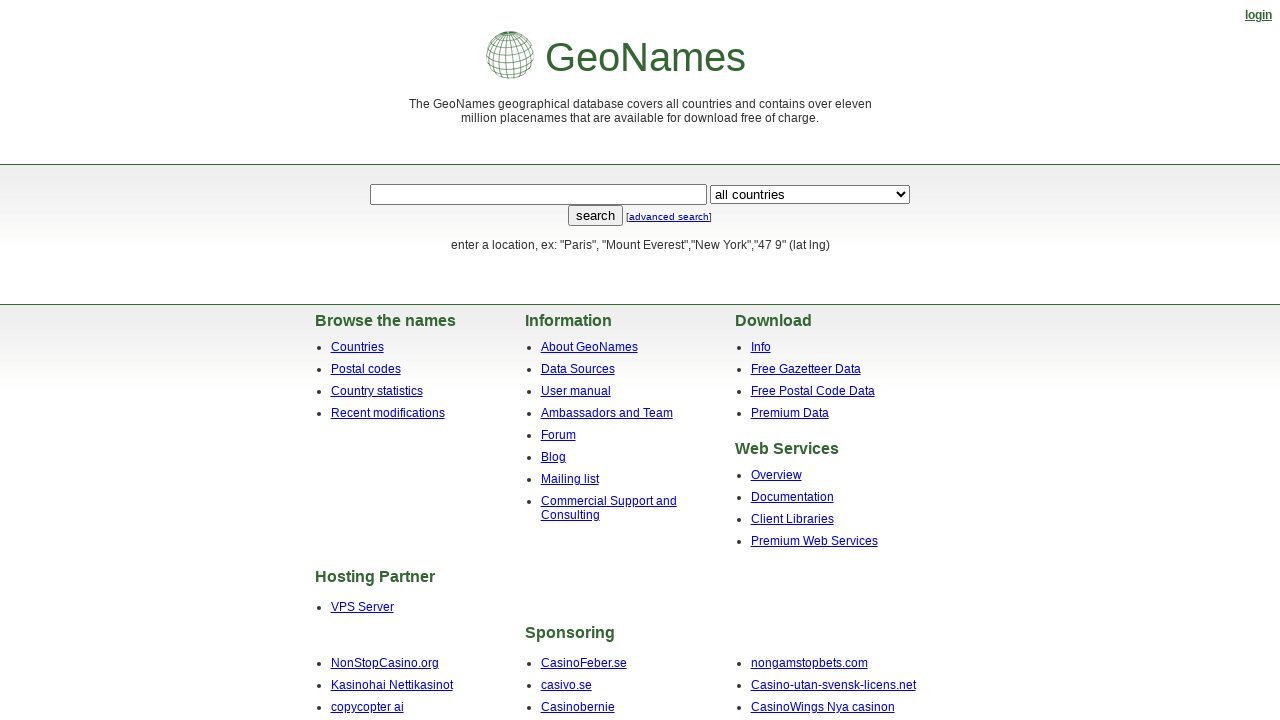

Clicked on the Documentation link from the homepage at (792, 497) on a:text('Documentation')
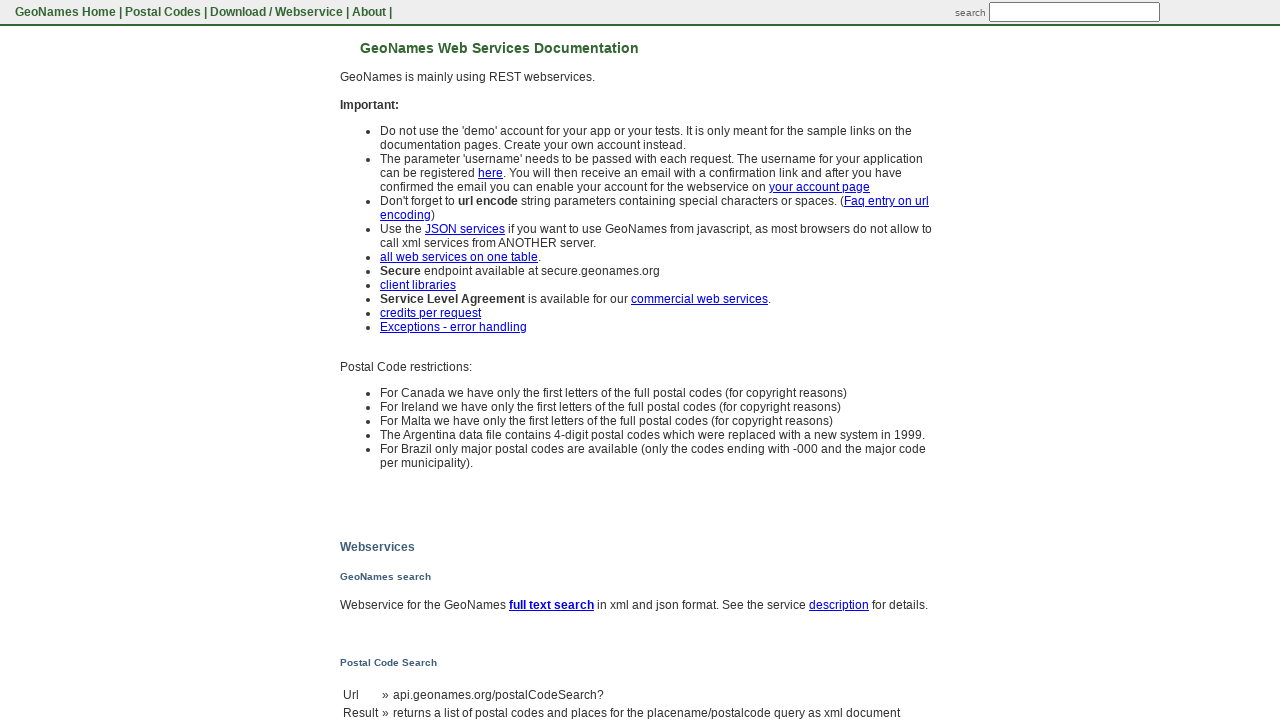

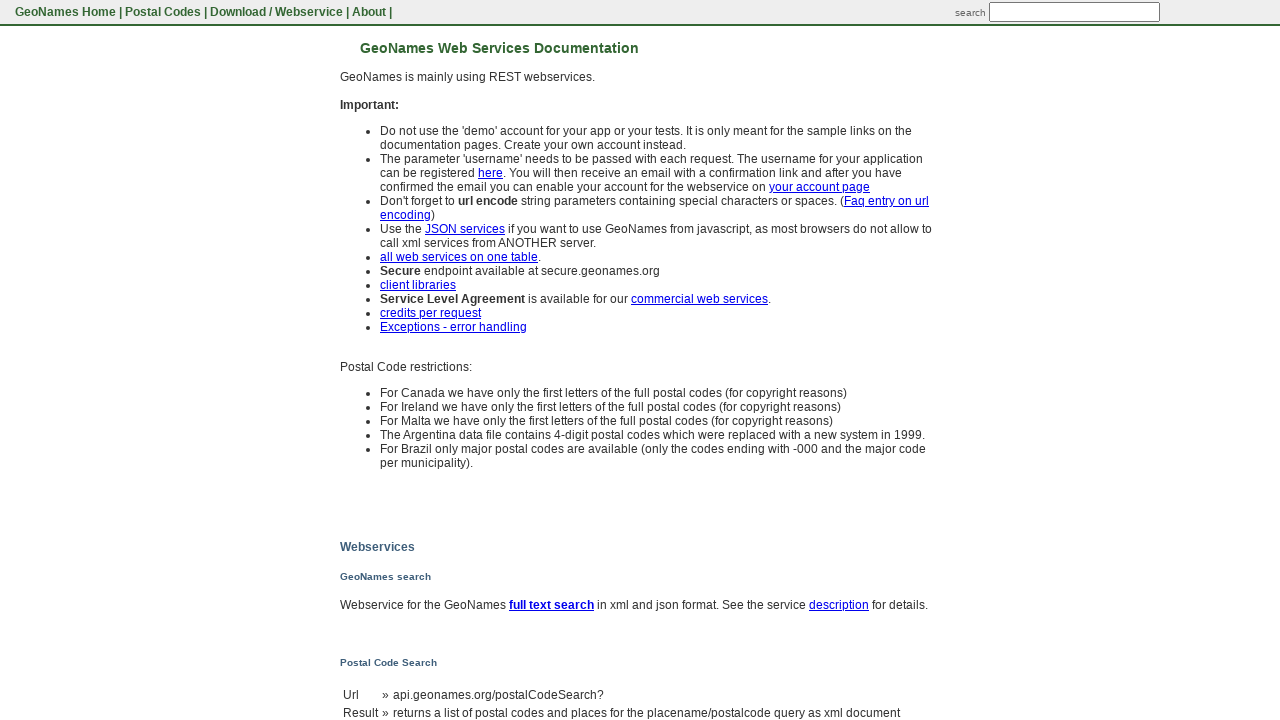